Tests keyboard input functionality by sending a SPACE key to an input element and verifying the result text displays the correct key pressed.

Starting URL: http://the-internet.herokuapp.com/key_presses

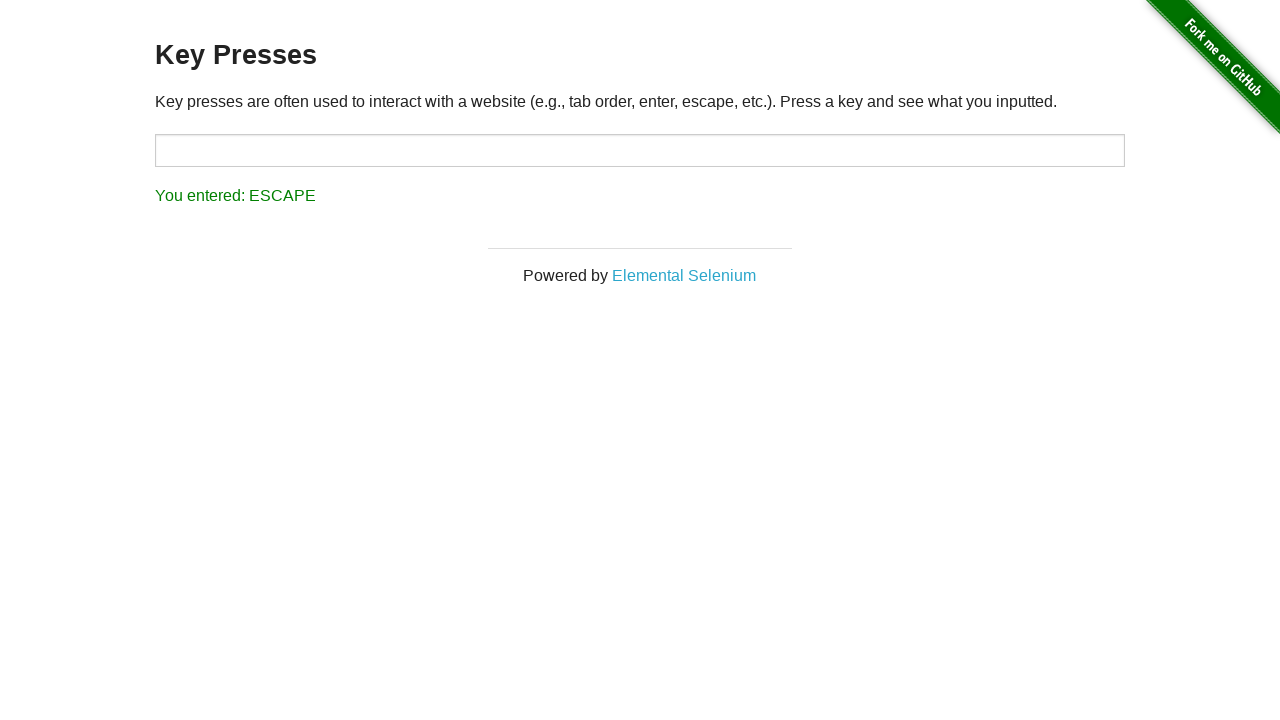

Sent SPACE key to target input element on #target
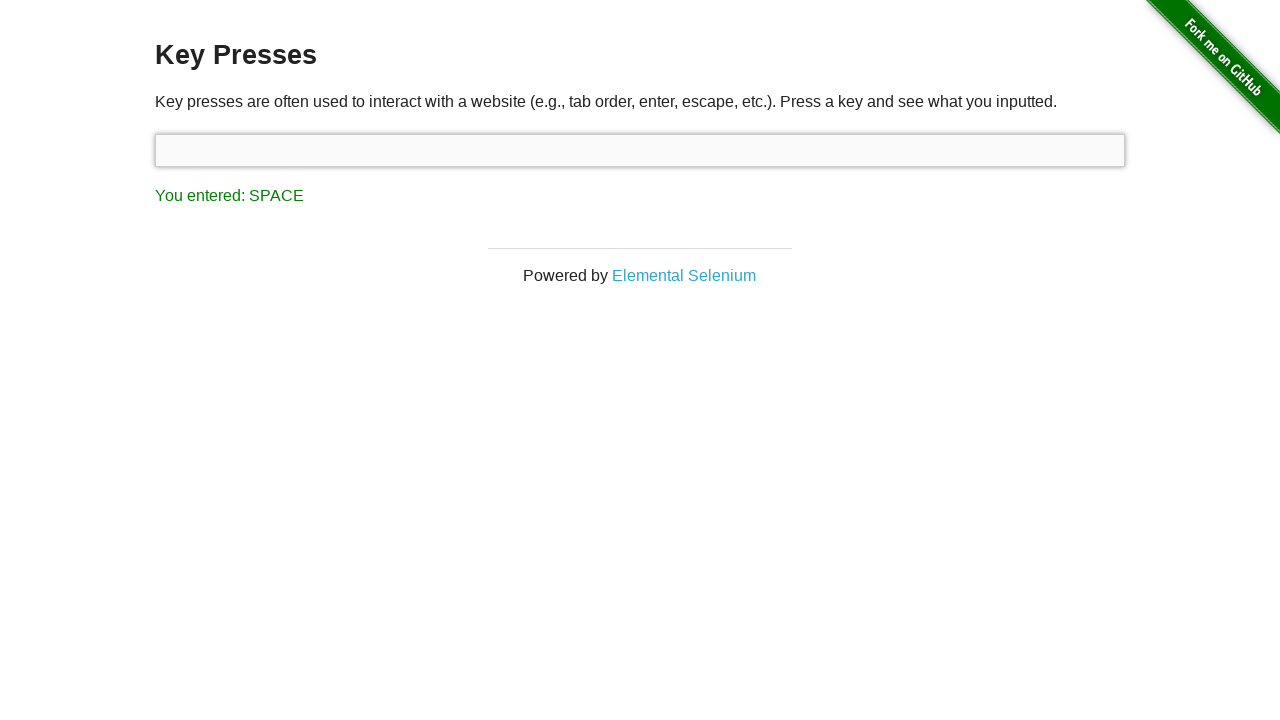

Result element loaded and is visible
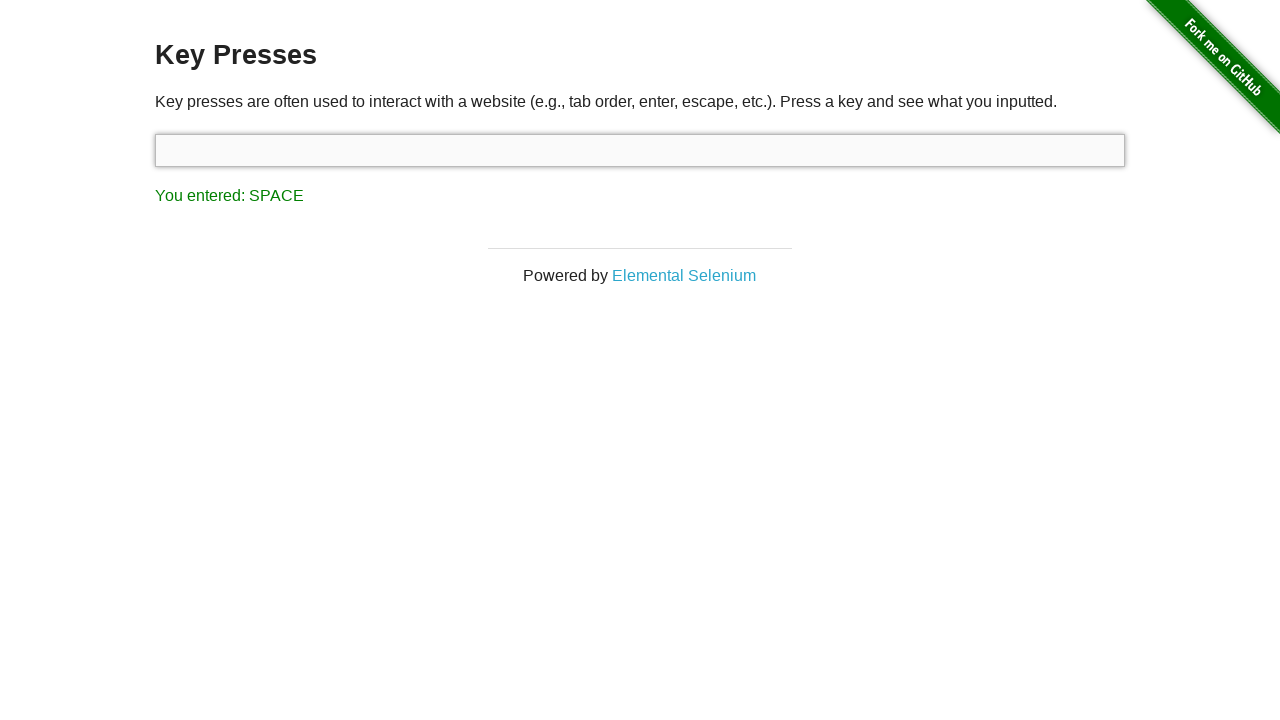

Retrieved result text content
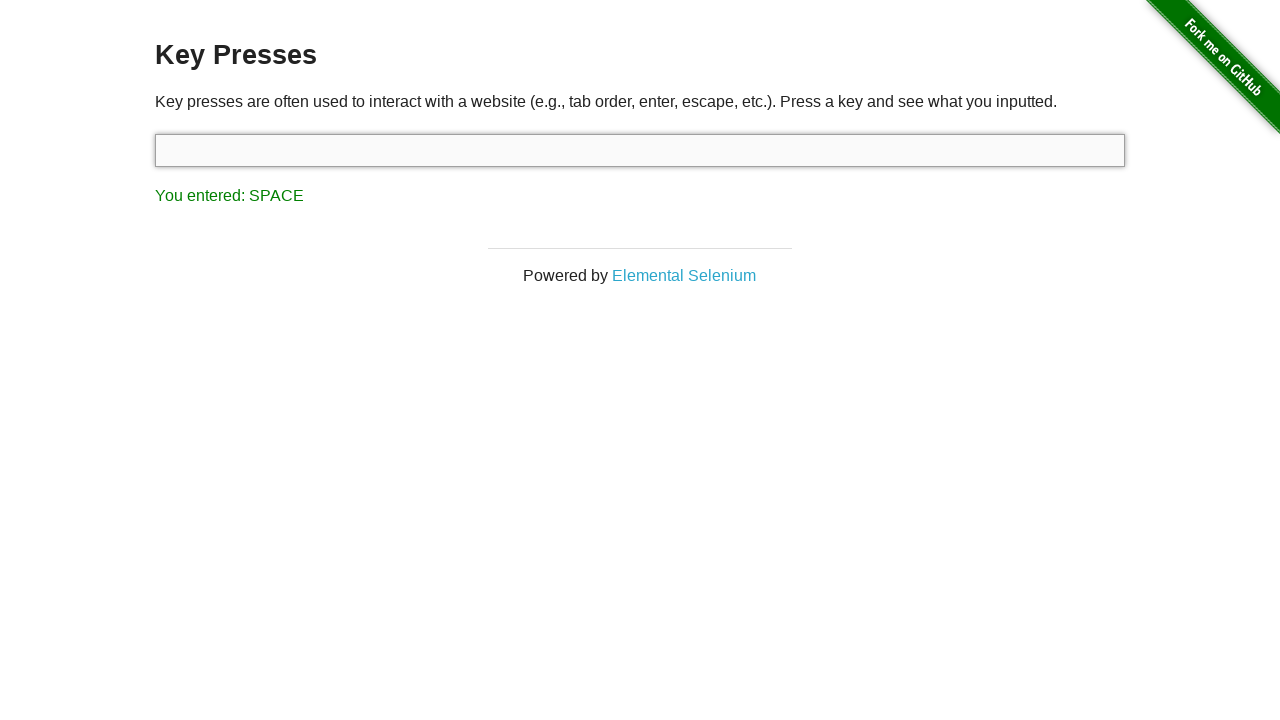

Verified result text displays 'You entered: SPACE'
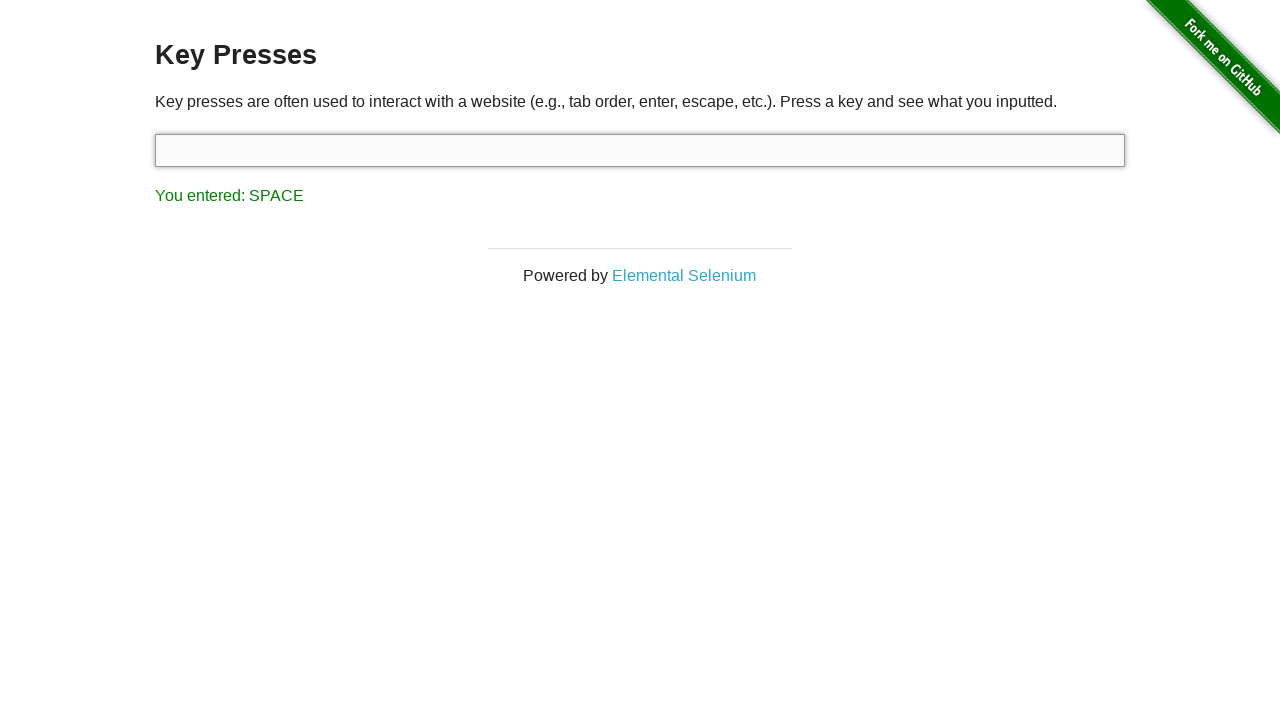

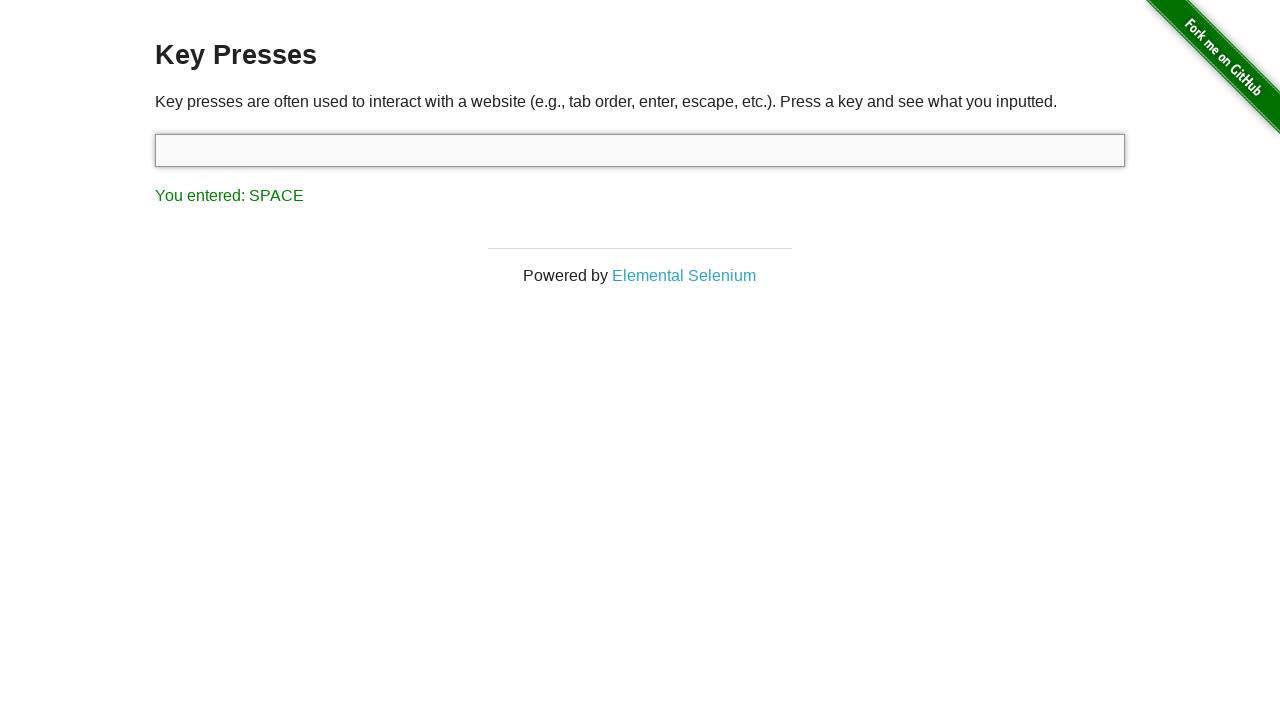